Tests the search functionality with special symbol characters to verify special character handling

Starting URL: https://www.labirint.ru/

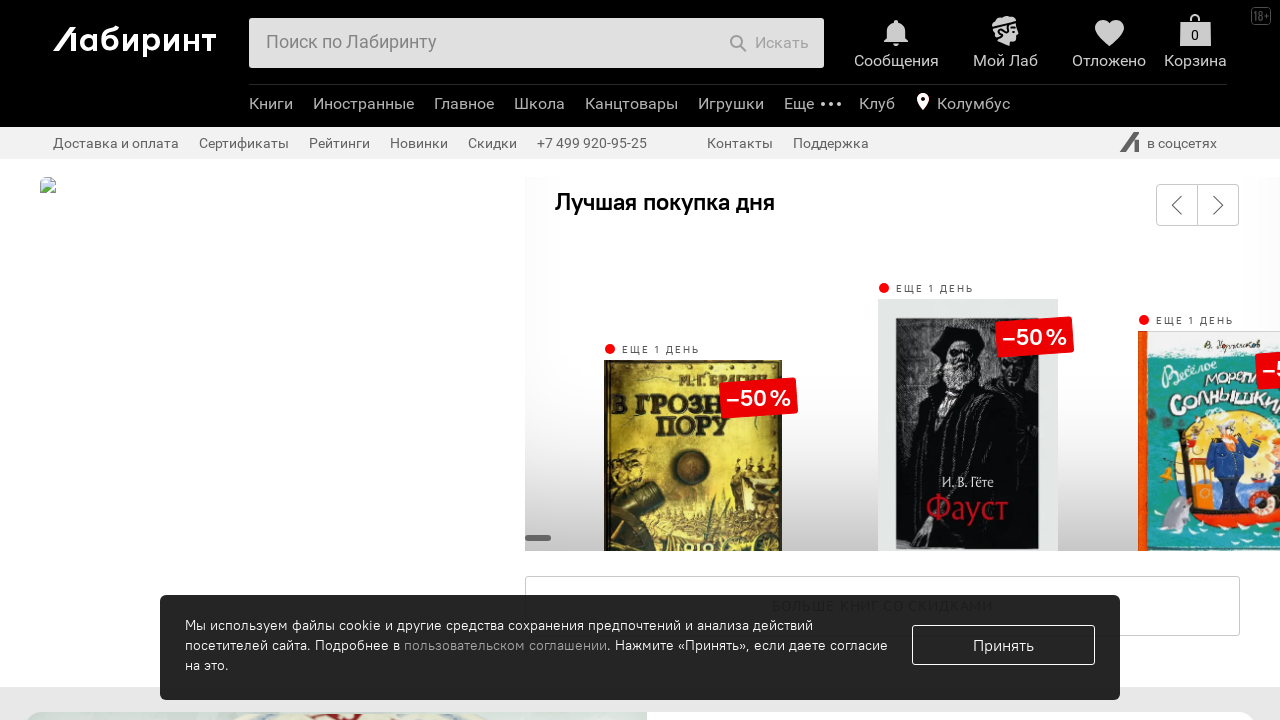

Filled search field with special symbols '$#@%^&' on #search-field
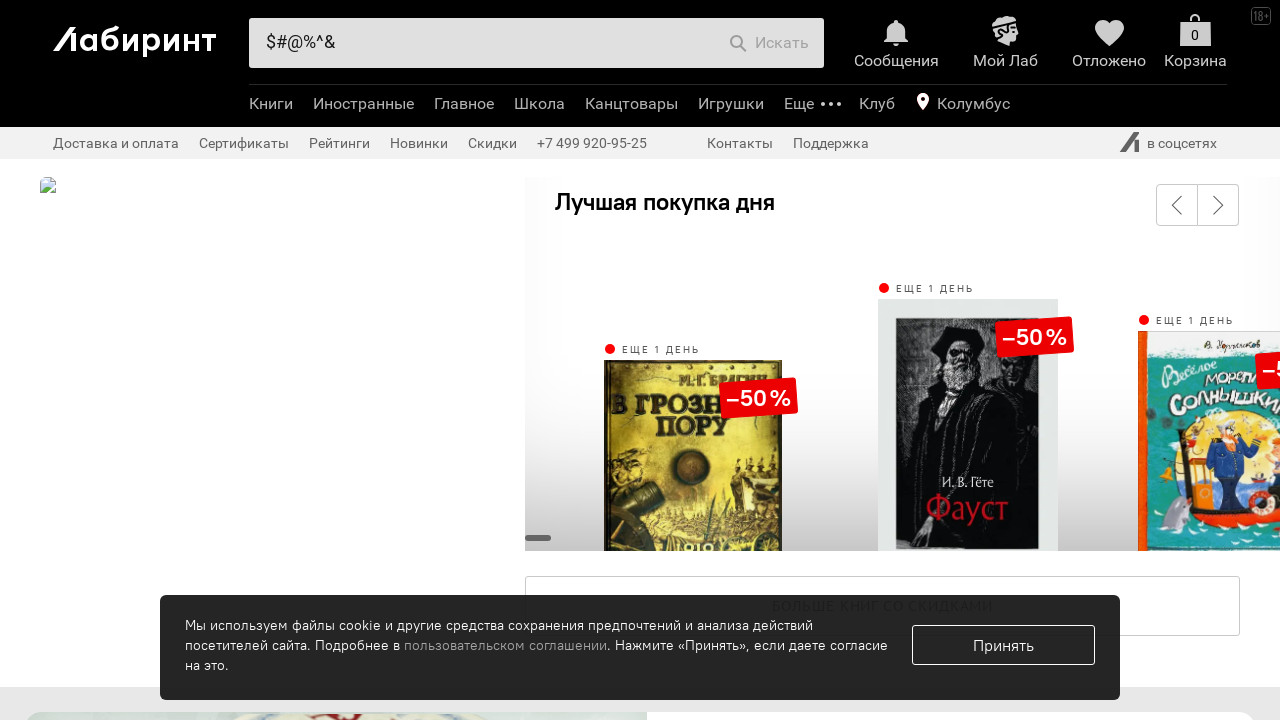

Clicked search submit button at (782, 43) on .b-header-b-search-e-btntxt
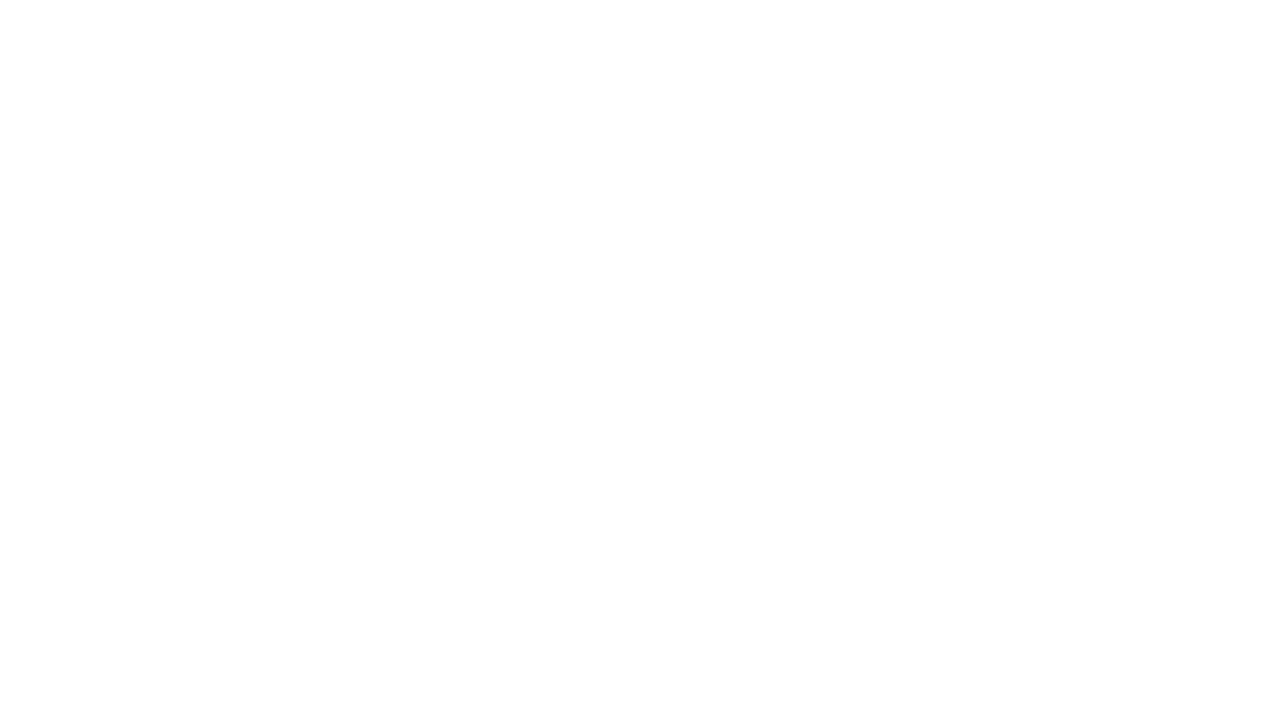

Waited for page to reach network idle state
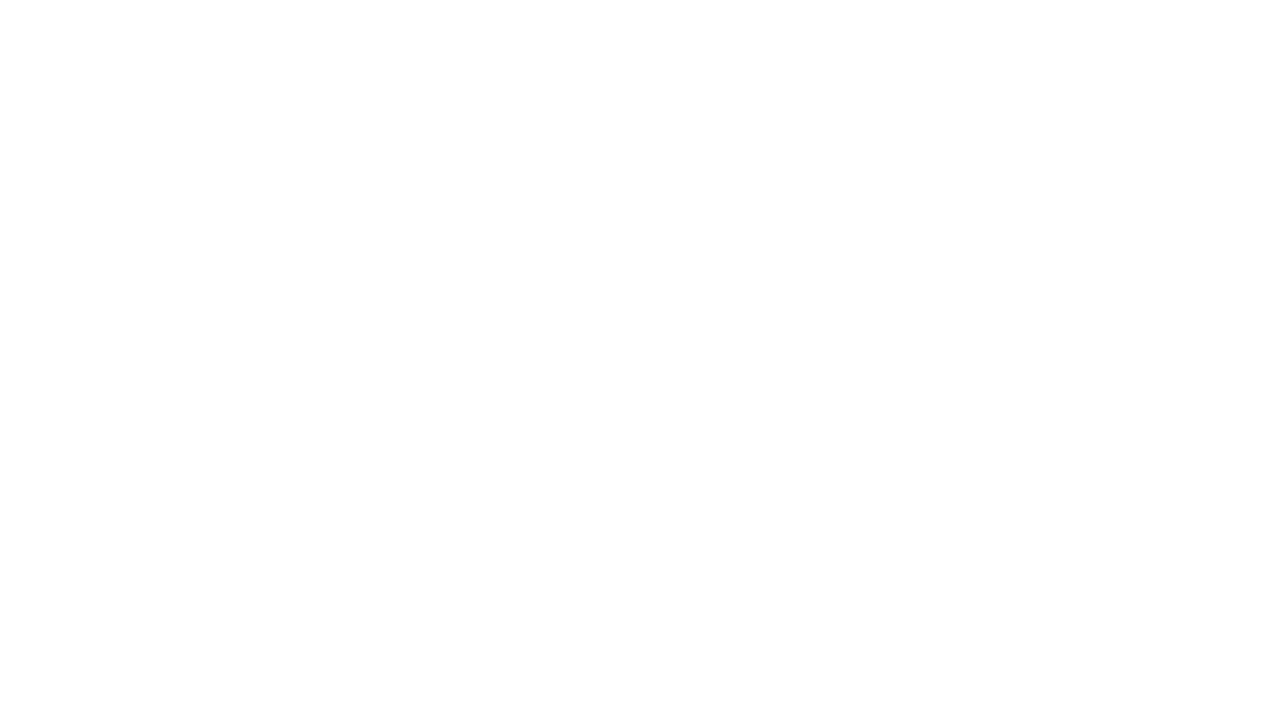

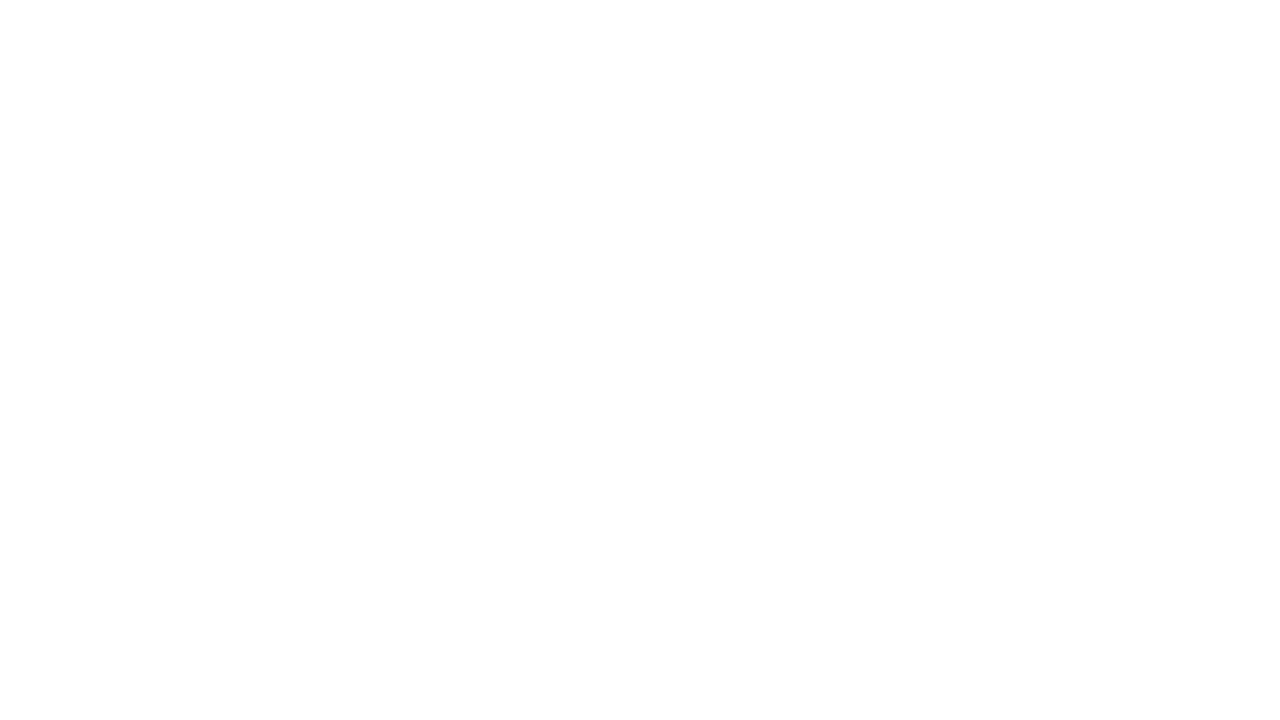